Navigates to a GitHub Pages hosted website and waits for the page to load

Starting URL: https://ozelhd.github.io/Web2/i2.html

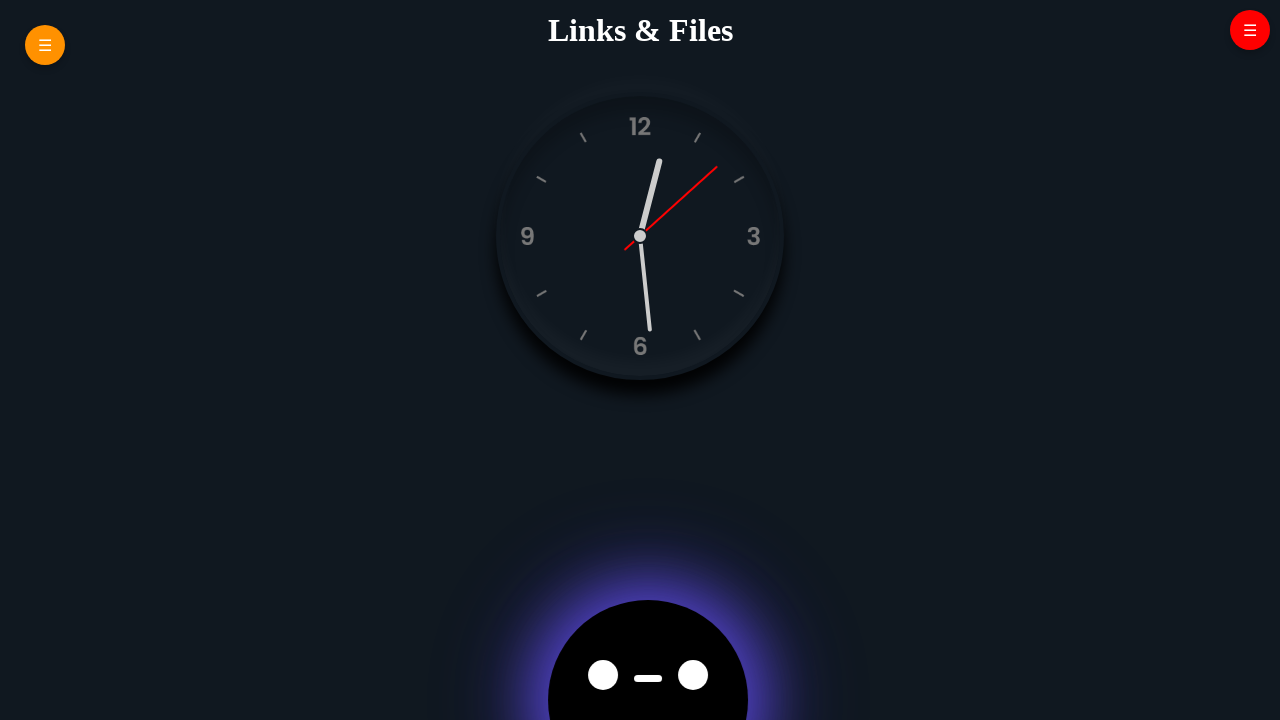

Waited for page to fully load (networkidle state reached)
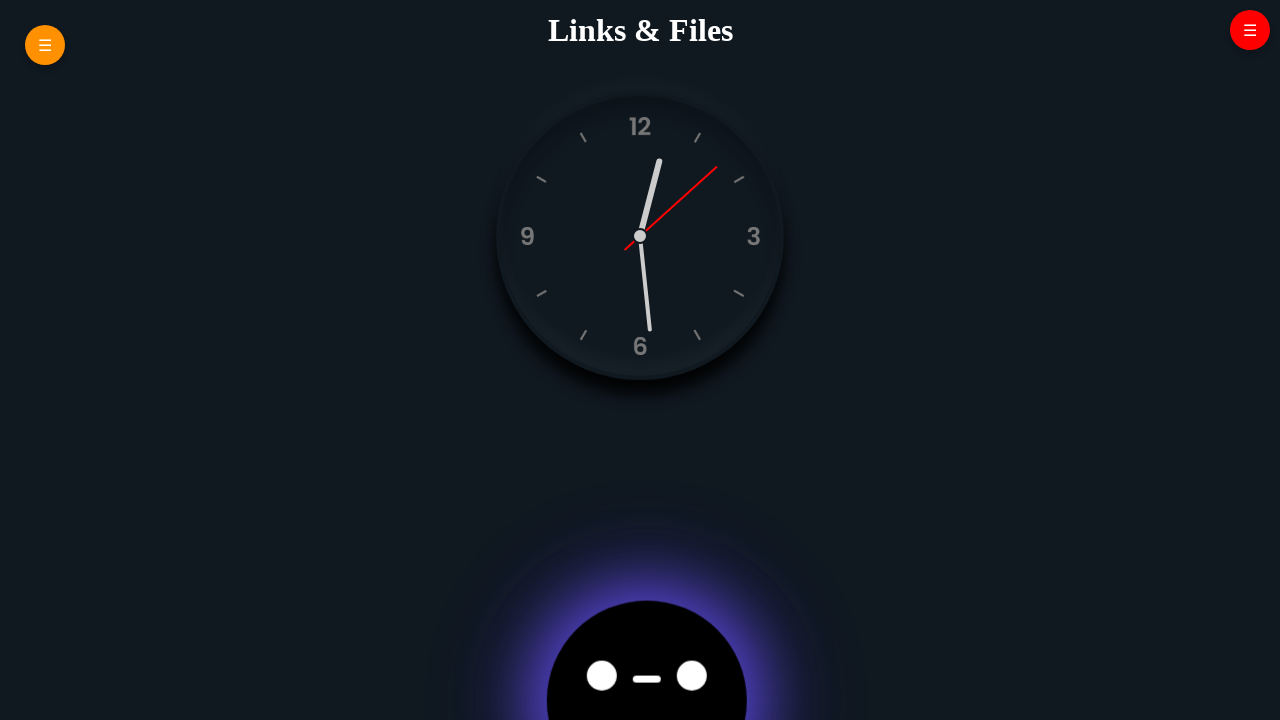

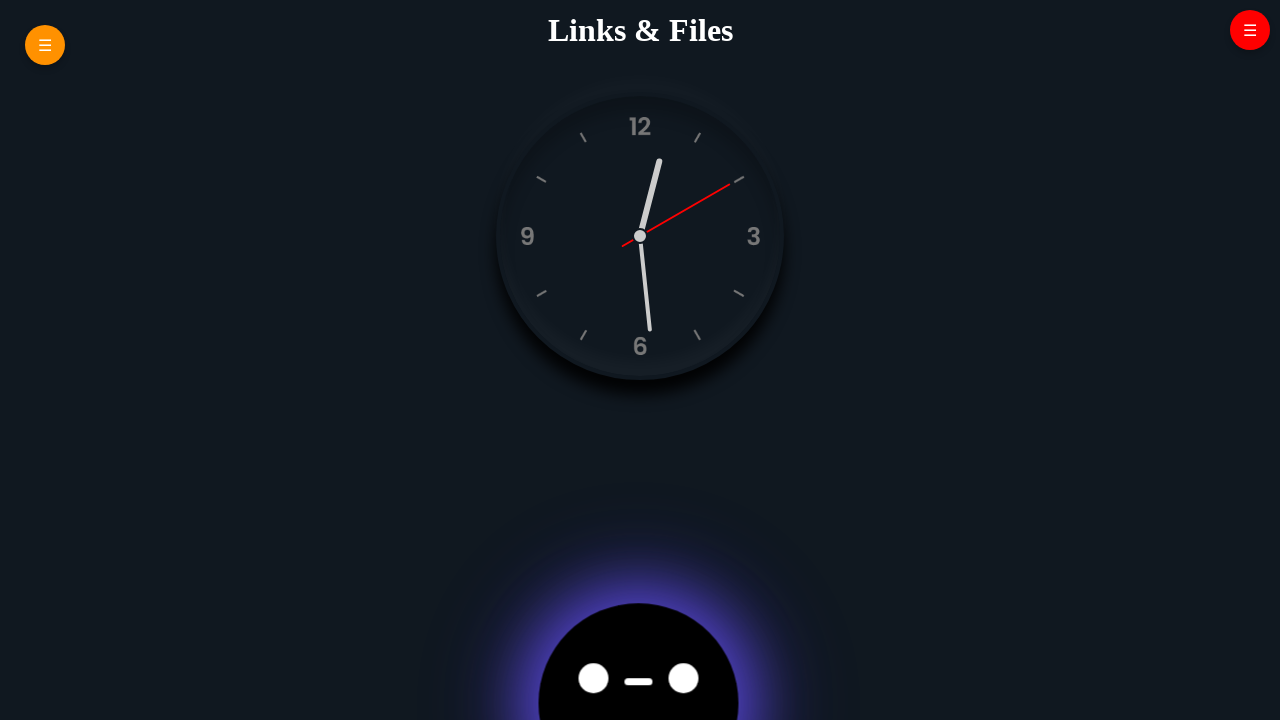